Tests the add-to-cart functionality on a demo e-commerce site by clicking the add to cart button for a product and verifying the product appears in the cart panel.

Starting URL: https://bstackdemo.com/

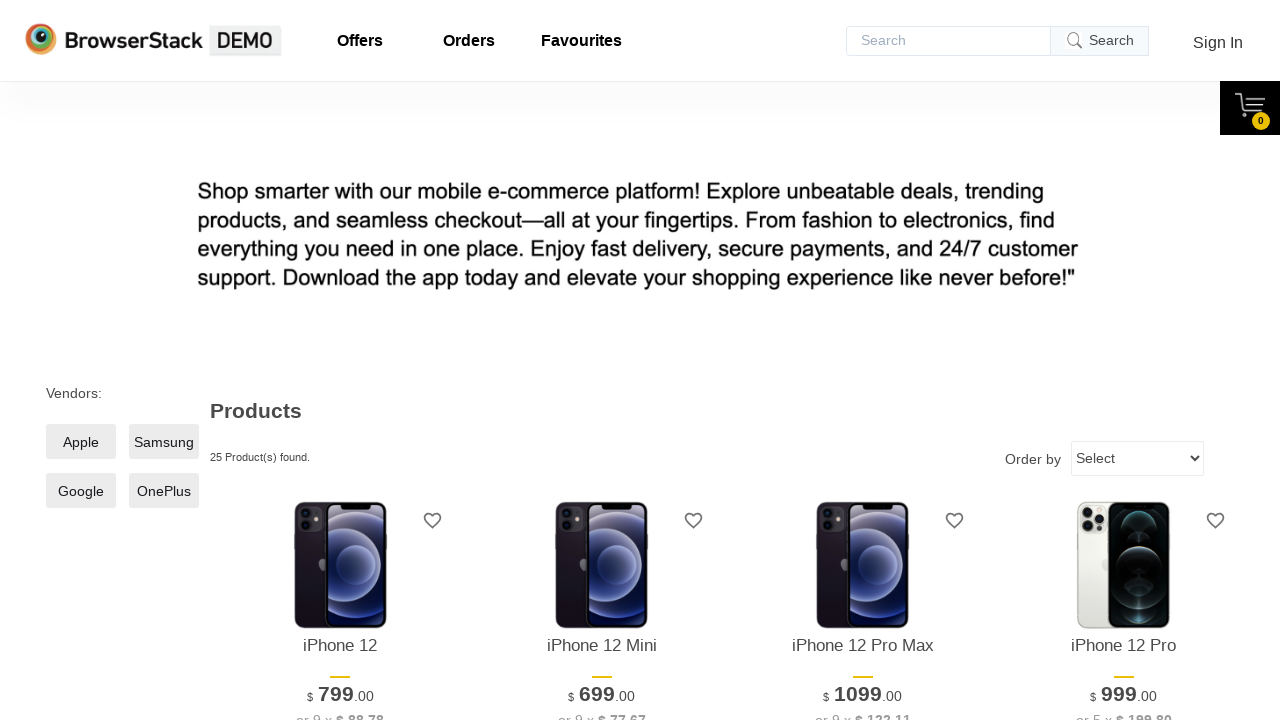

Waited for page to load and verified title contains 'StackDemo'
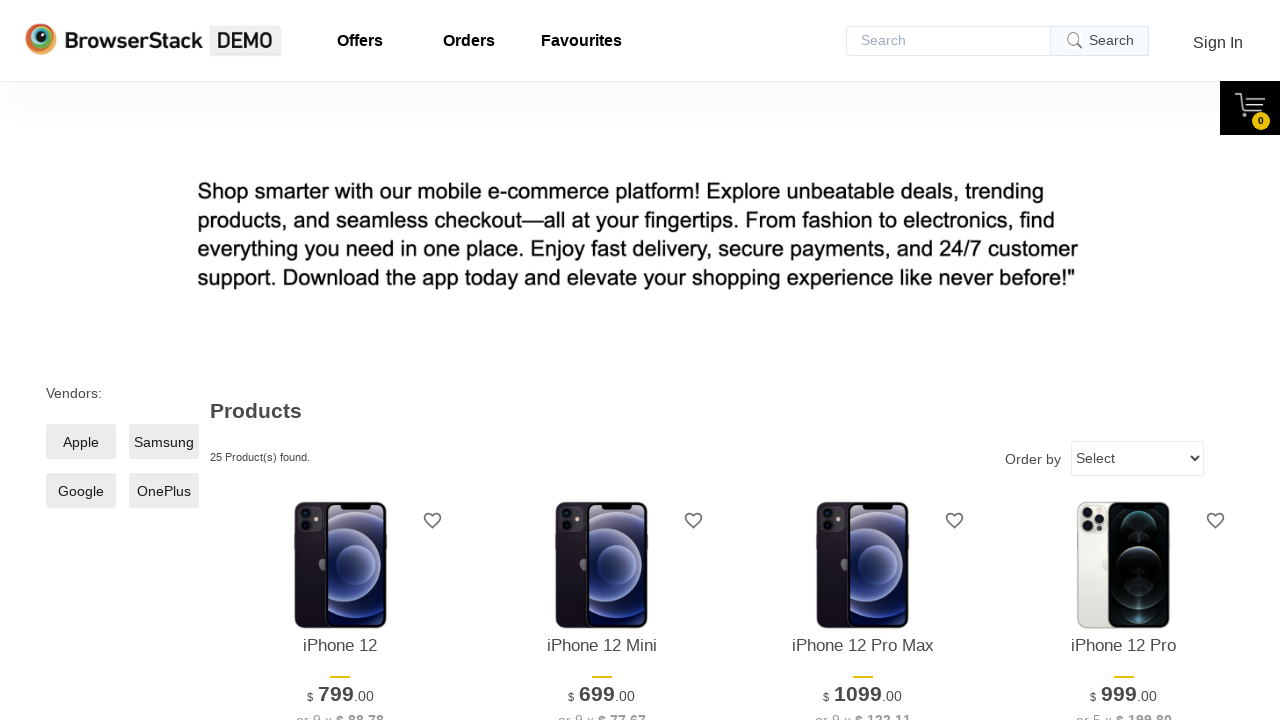

Retrieved text of first product: iPhone 12
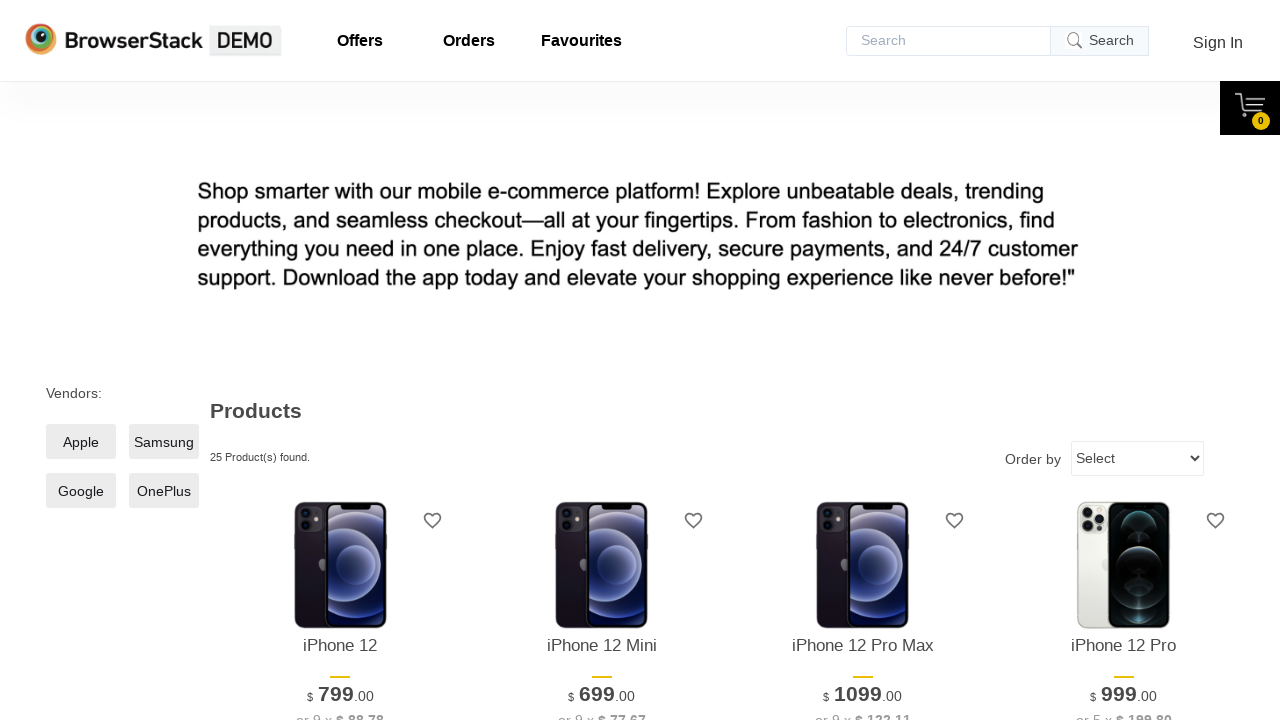

Clicked 'Add to cart' button for first product at (340, 361) on xpath=//*[@id="1"]/div[4]
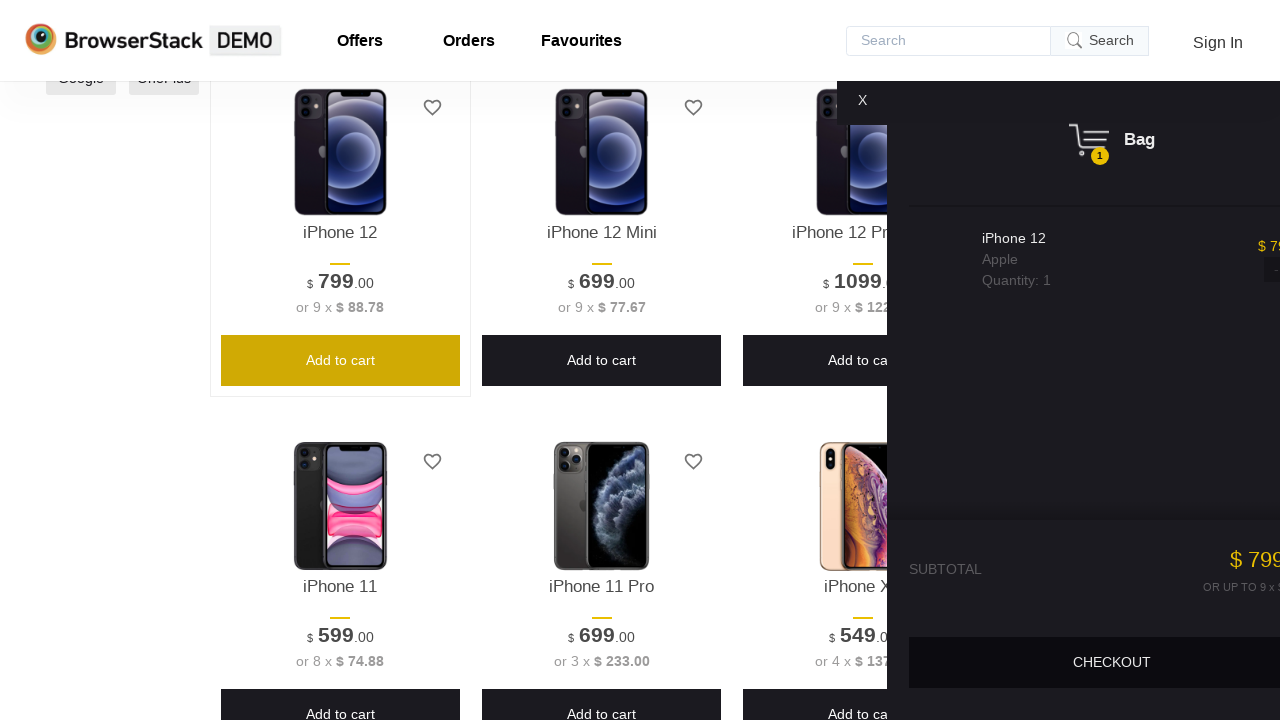

Cart panel became visible
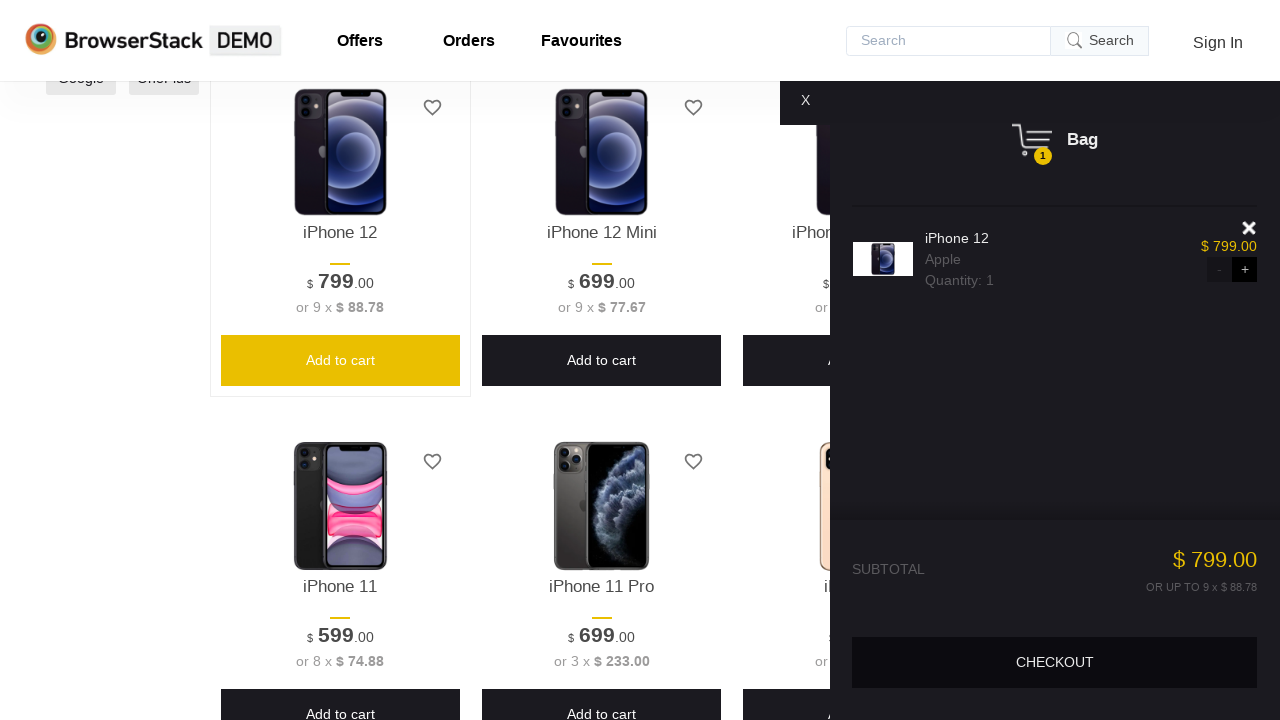

Retrieved text of product in cart
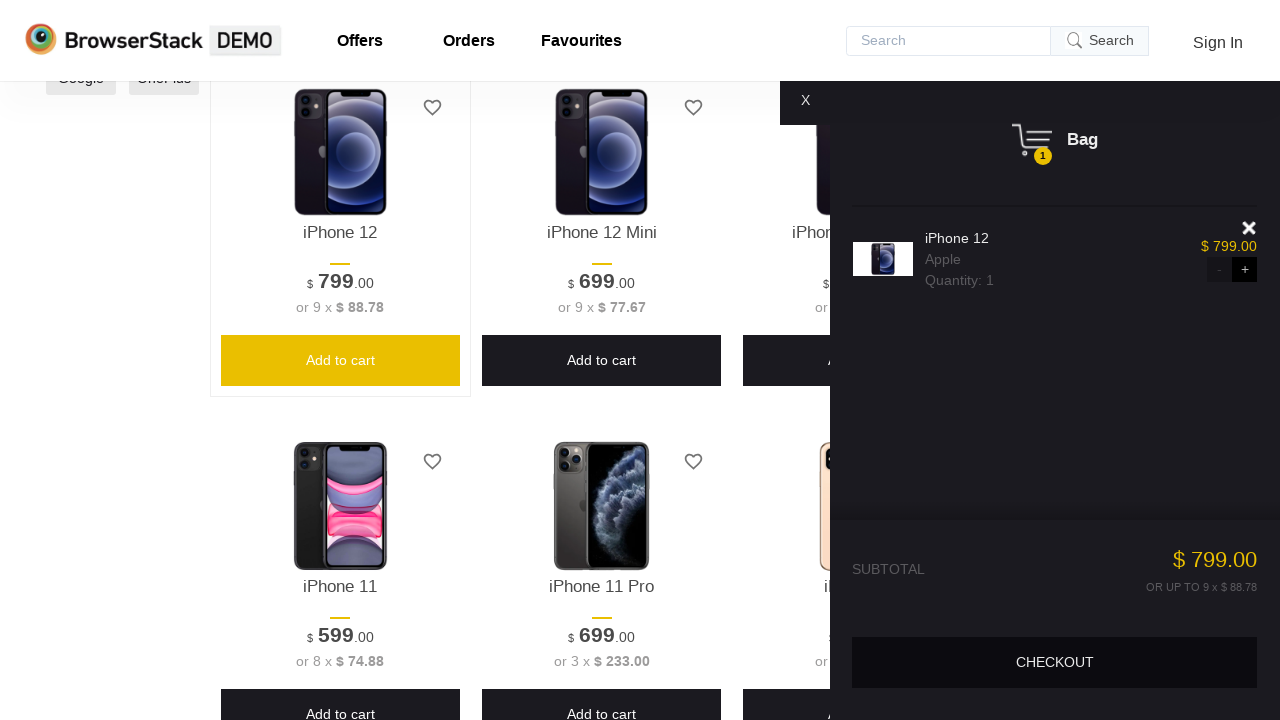

Verified product in cart matches product on page: iPhone 12
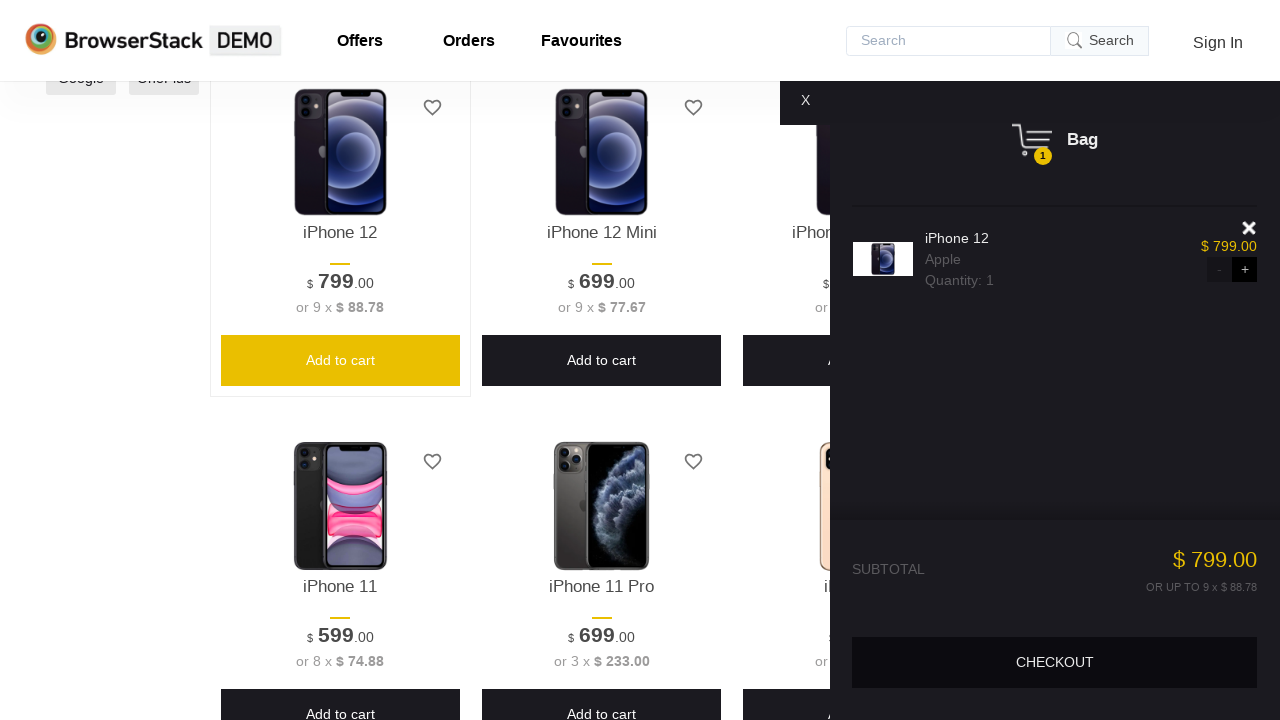

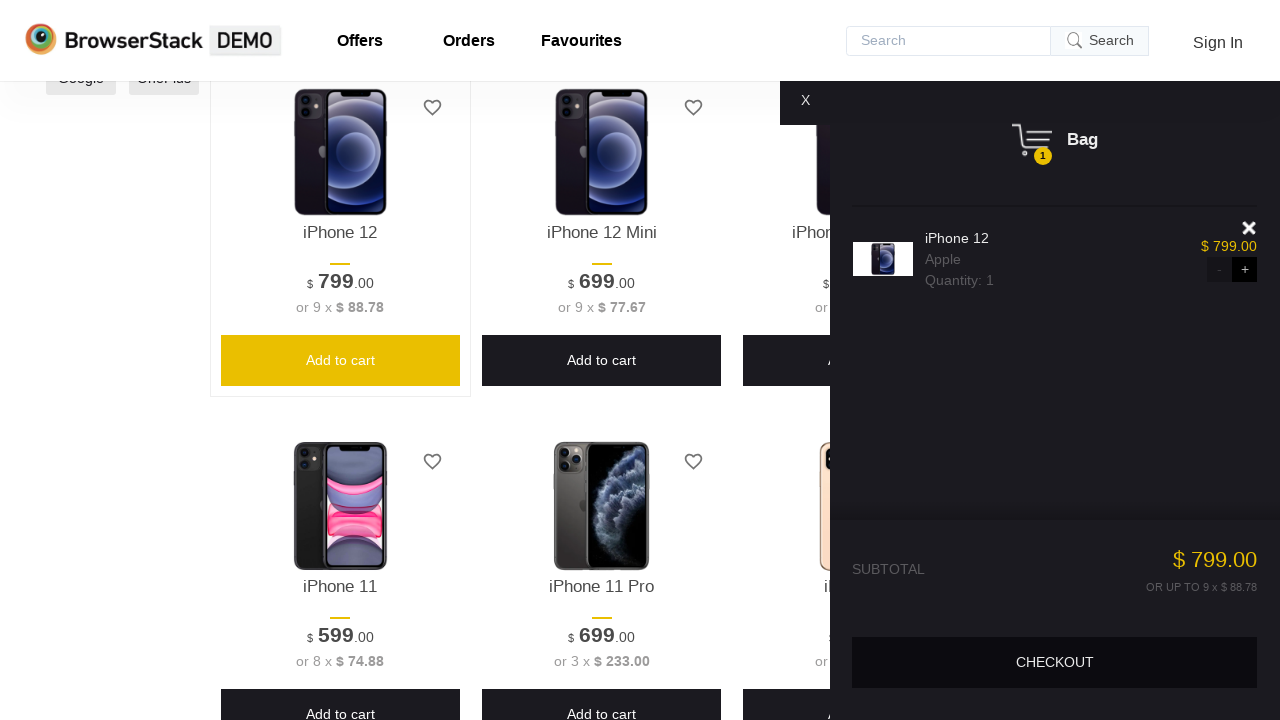